Tests entering text into a JavaScript prompt dialog by clicking the third button, entering text, and accepting

Starting URL: https://the-internet.herokuapp.com/javascript_alerts

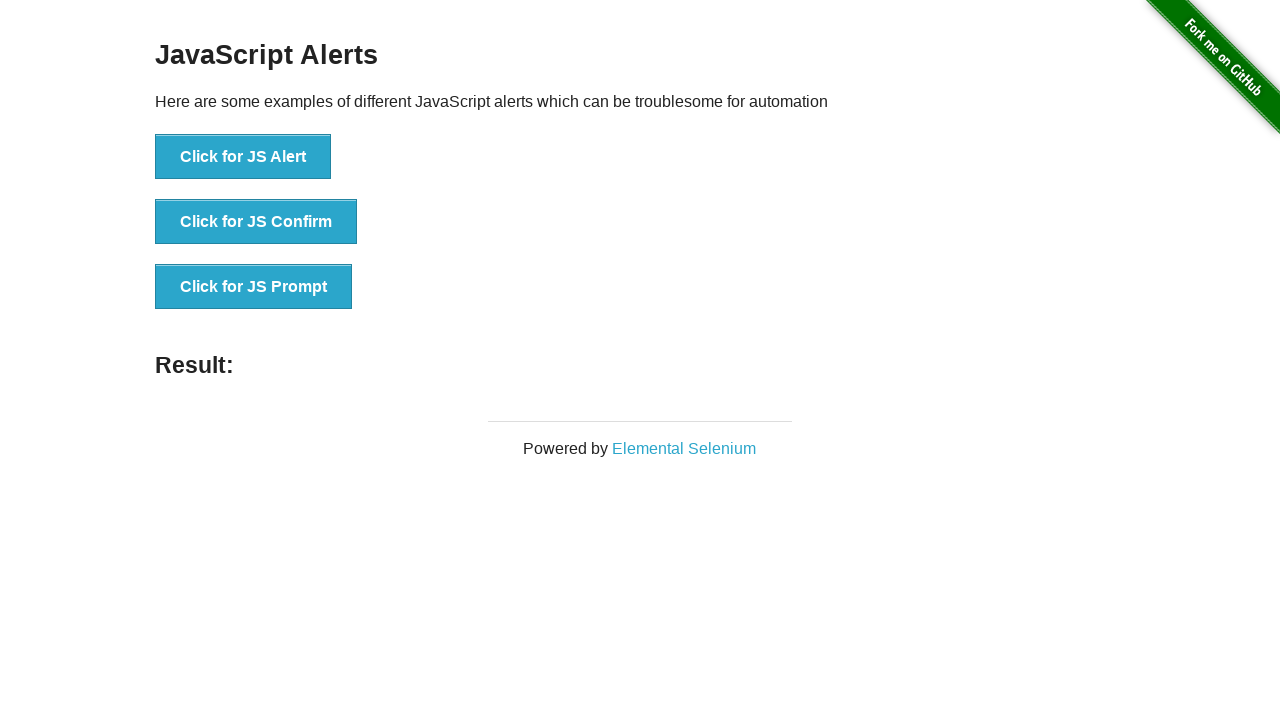

Set up dialog handler to accept prompt with text 'Ahmet'
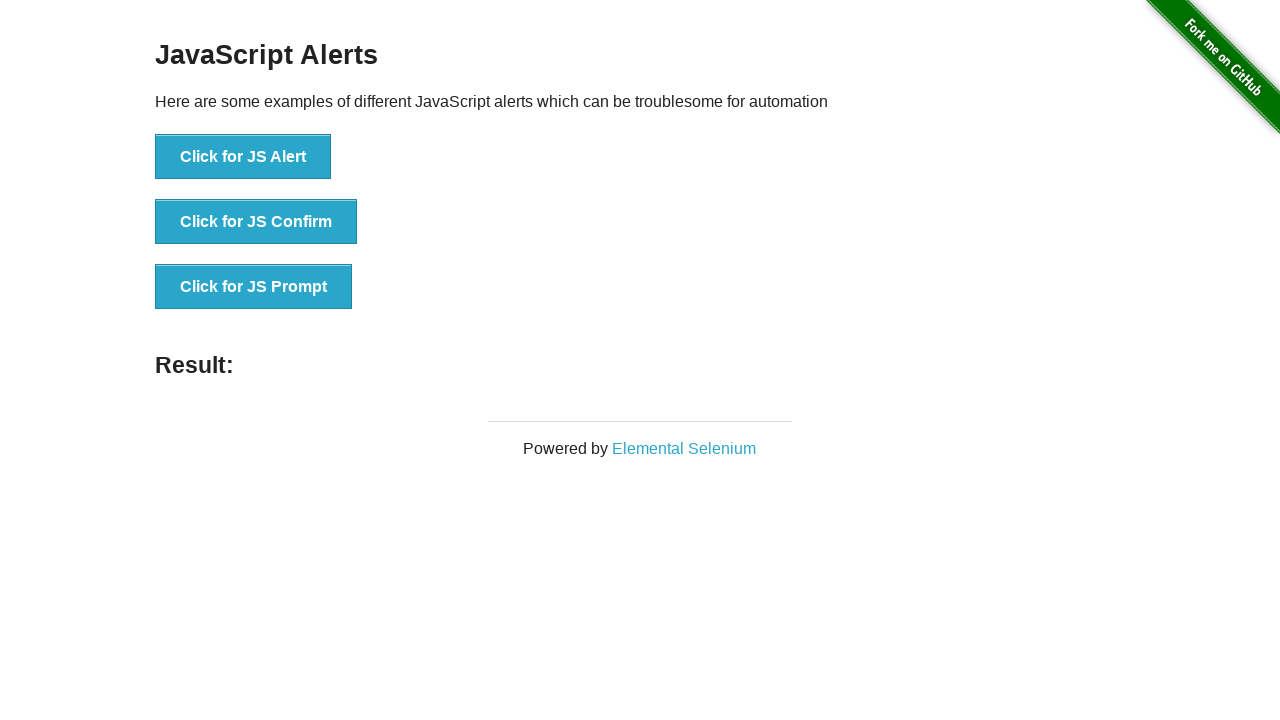

Clicked third button to trigger JavaScript prompt dialog at (254, 287) on button[onclick='jsPrompt()']
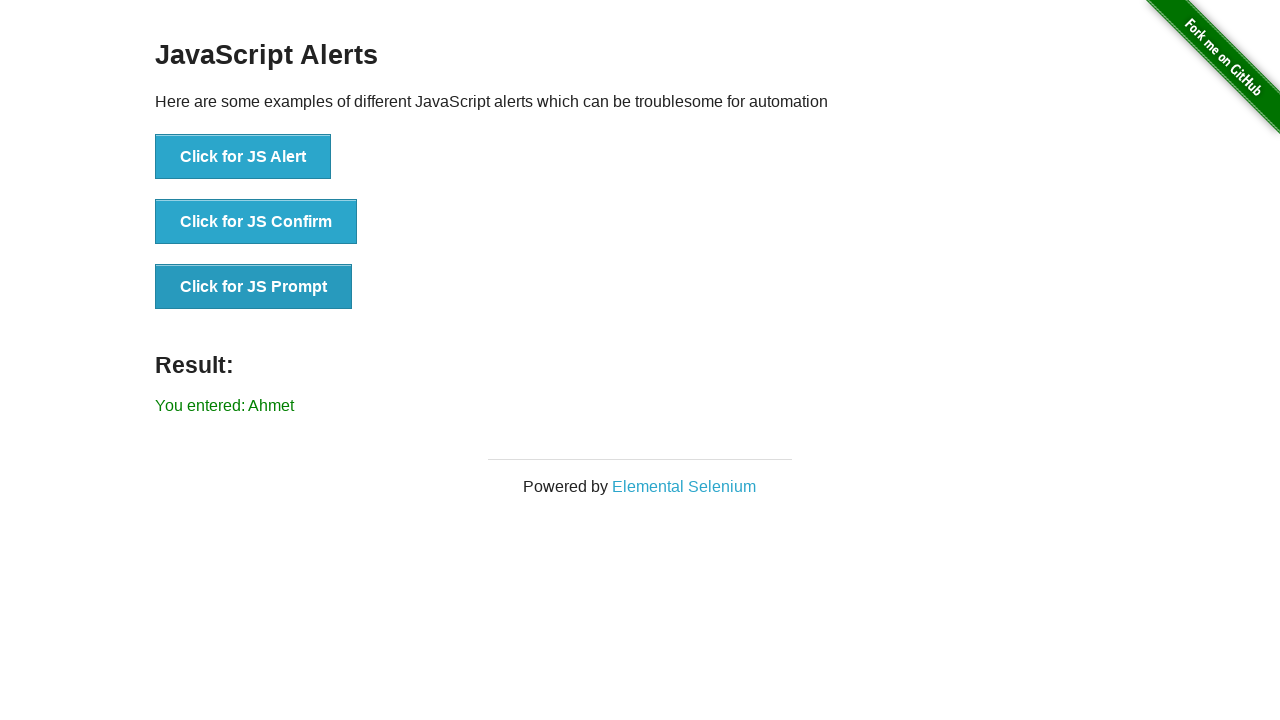

Prompt dialog accepted and result message appeared
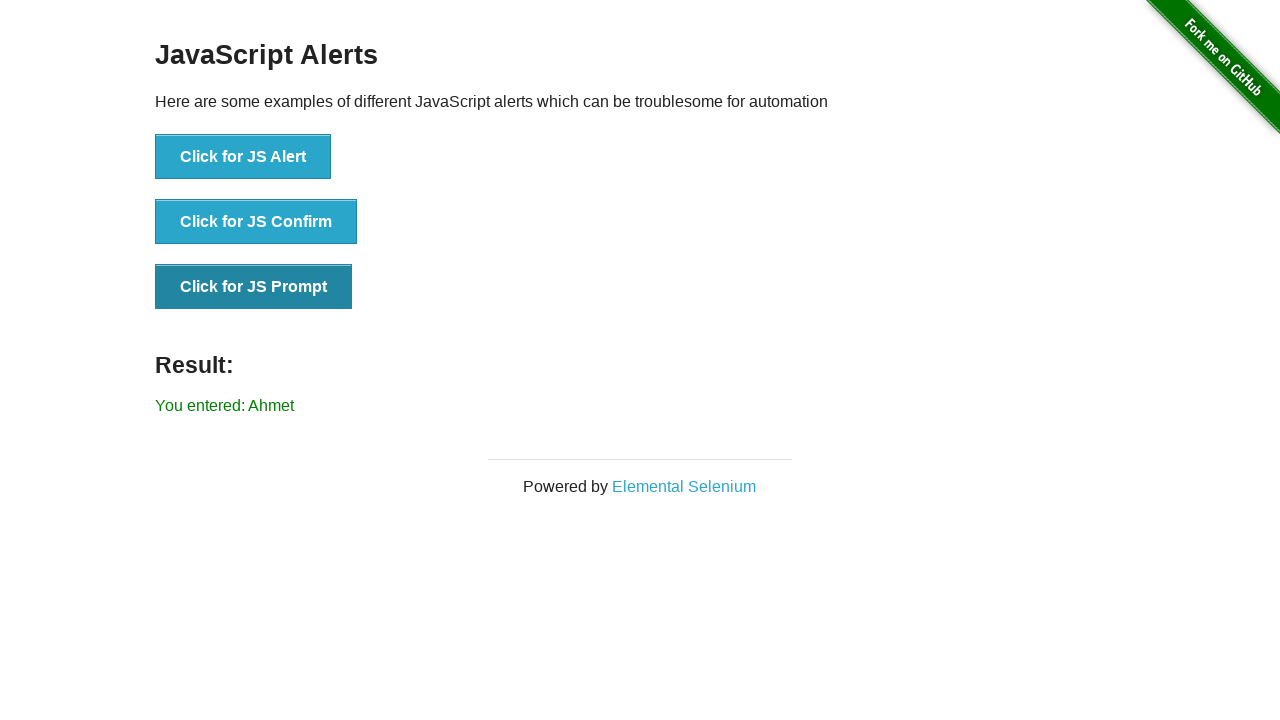

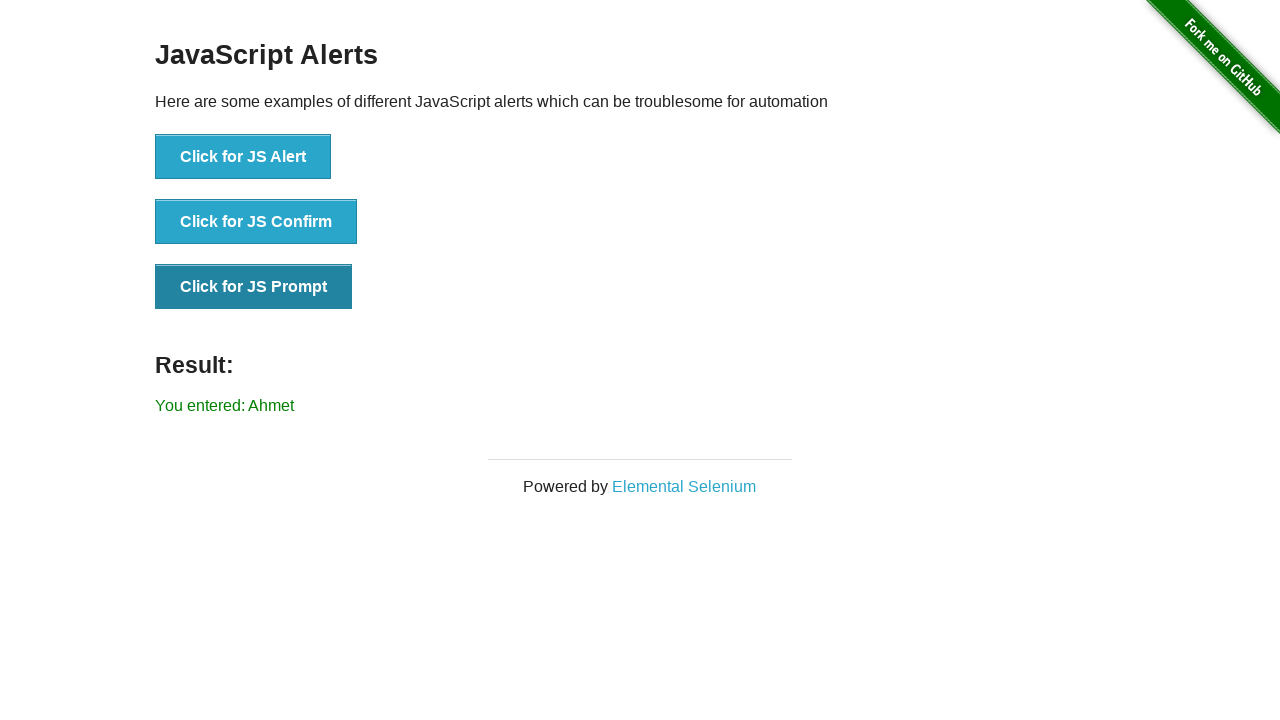